Tests filling a textarea field by locating it using its placeholder attribute and entering an address

Starting URL: https://demoqa.com/automation-practice-form

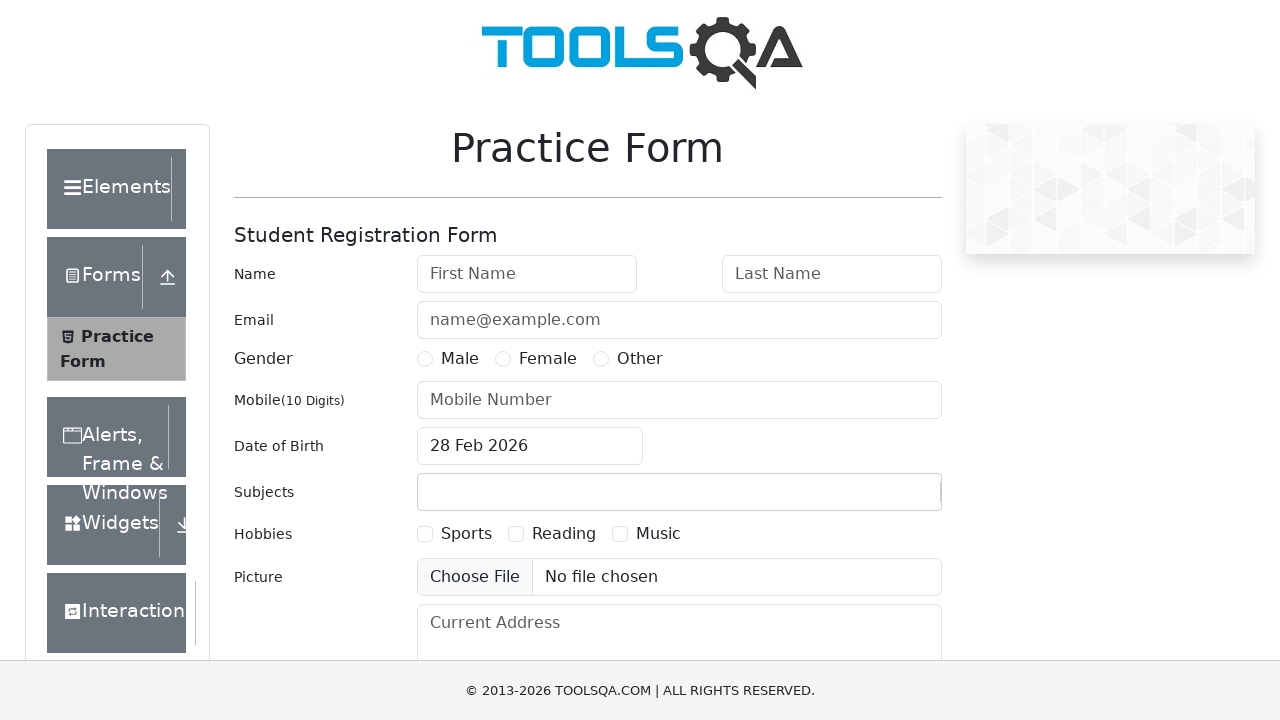

Filled Current Address textarea with address using placeholder selector on textarea[placeholder='Current Address']
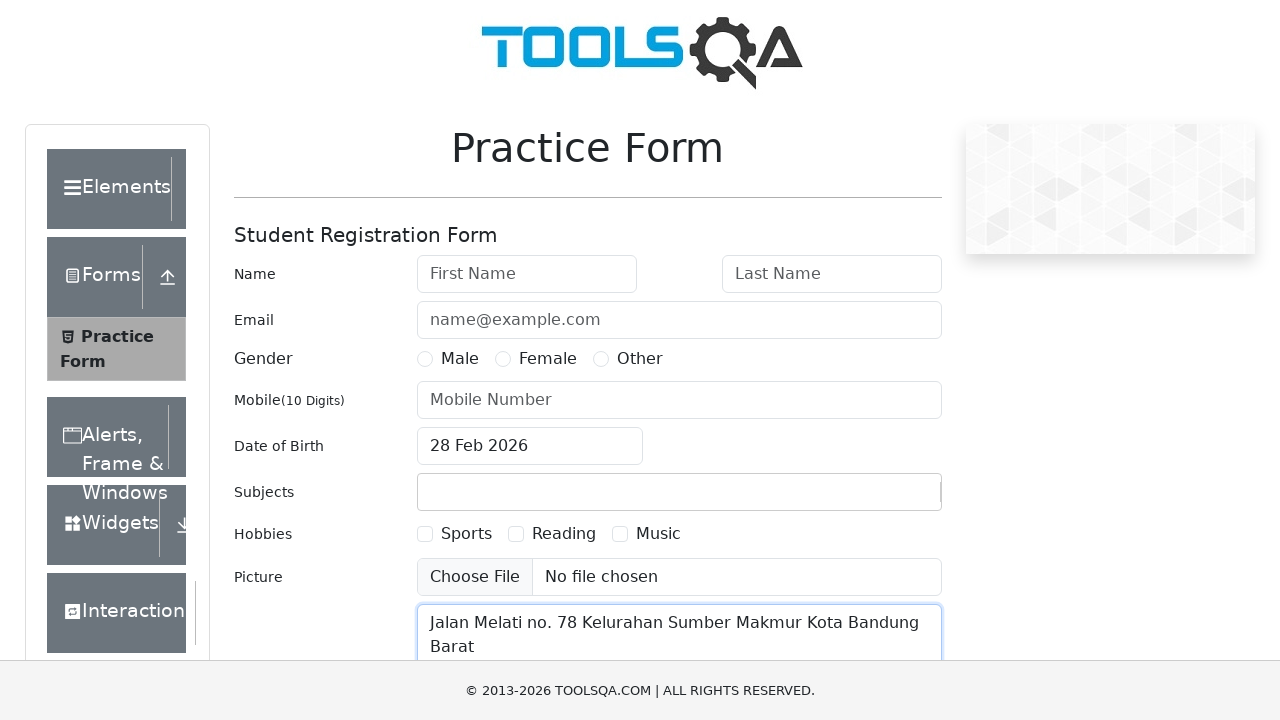

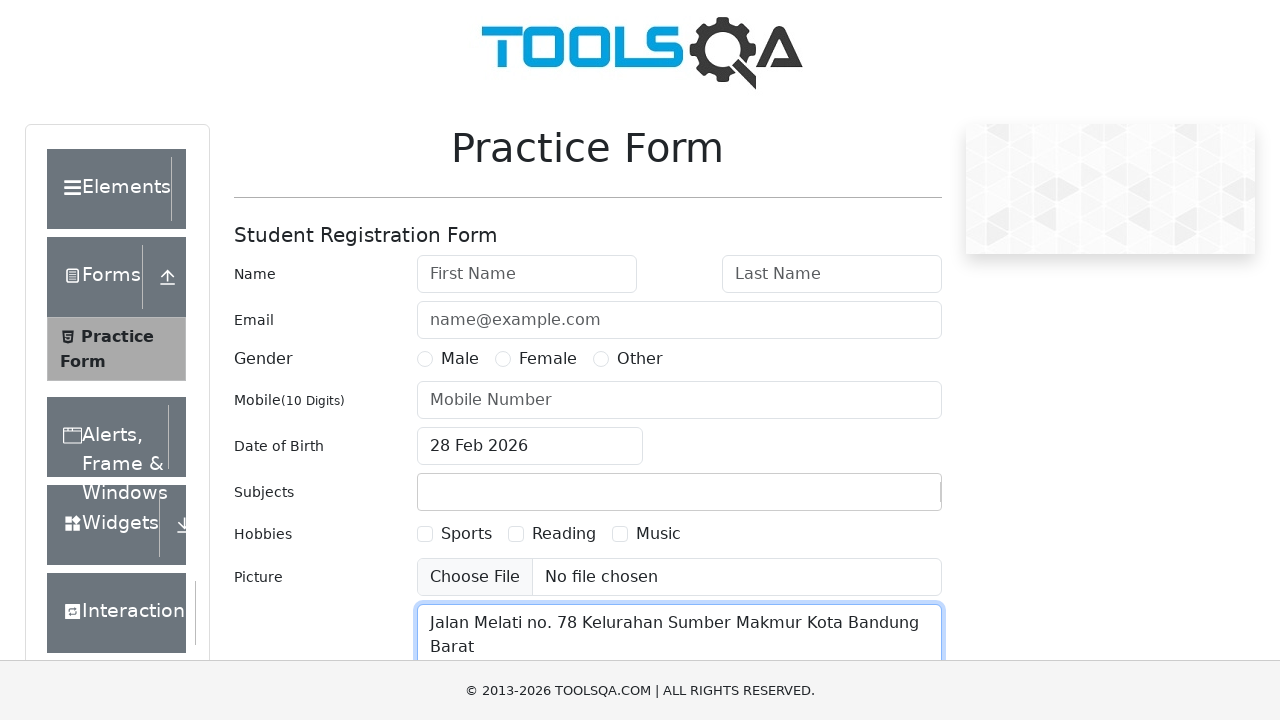